Tests static dropdown selection functionality by selecting options using different methods (index, visible text, and value)

Starting URL: https://rahulshettyacademy.com/dropdownsPractise/

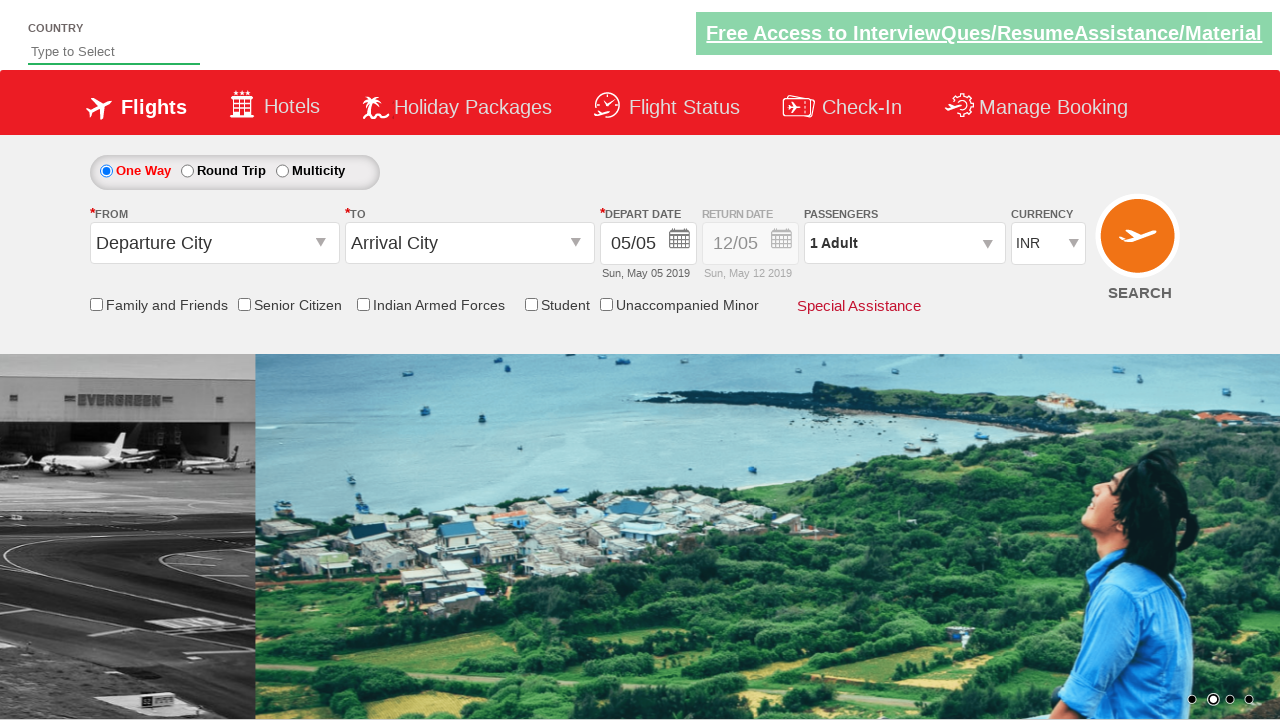

Navigated to dropdowns practice page
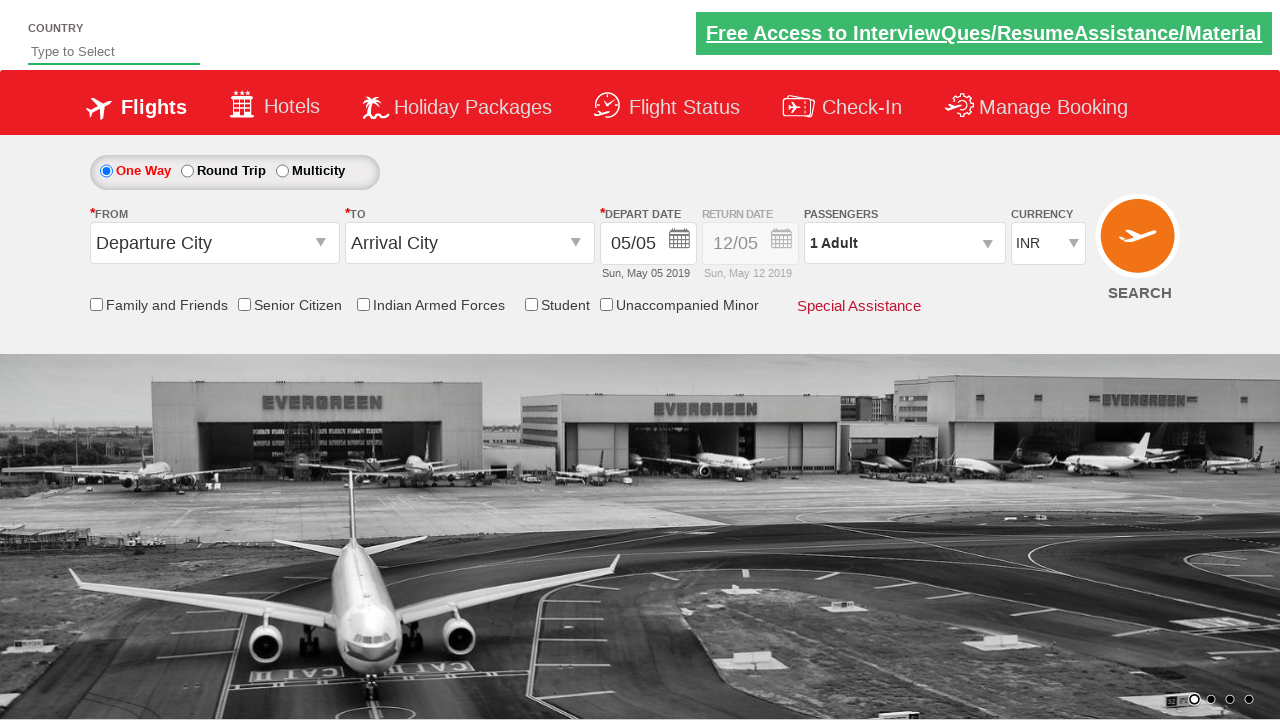

Located currency dropdown element
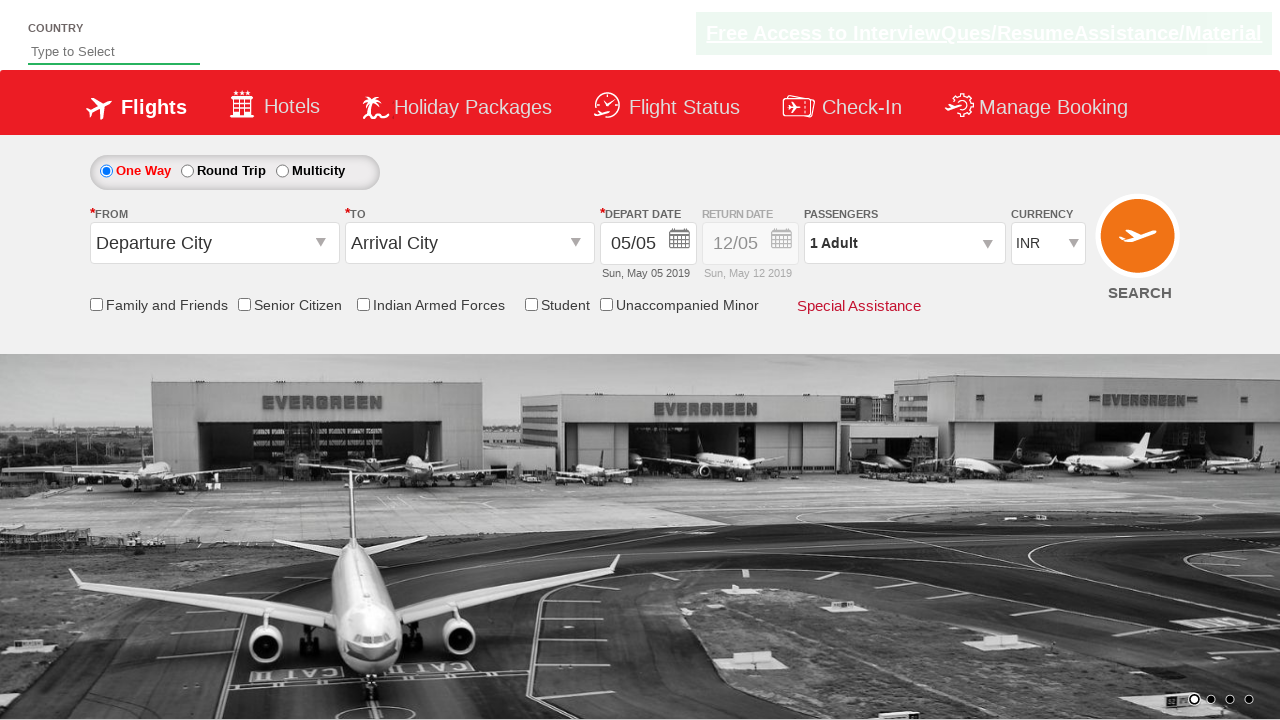

Selected dropdown option by index 3 (4th option) on #ctl00_mainContent_DropDownListCurrency
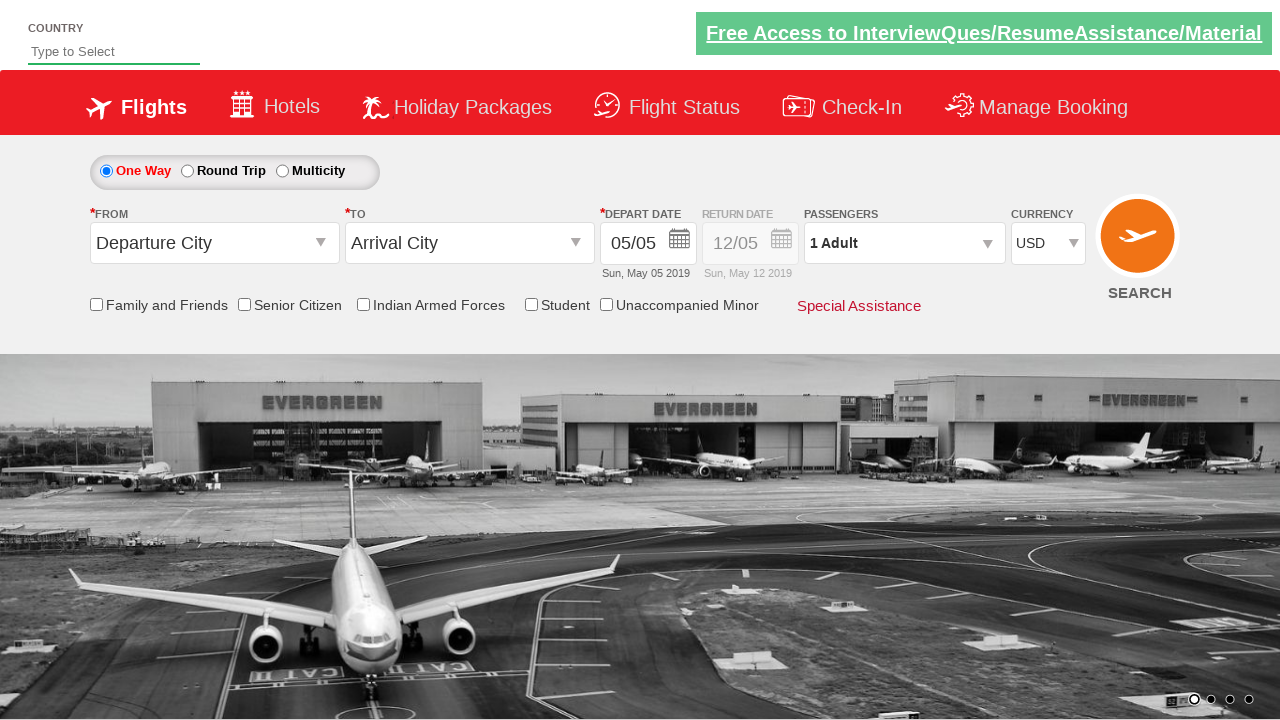

Selected dropdown option by visible text 'AED' on #ctl00_mainContent_DropDownListCurrency
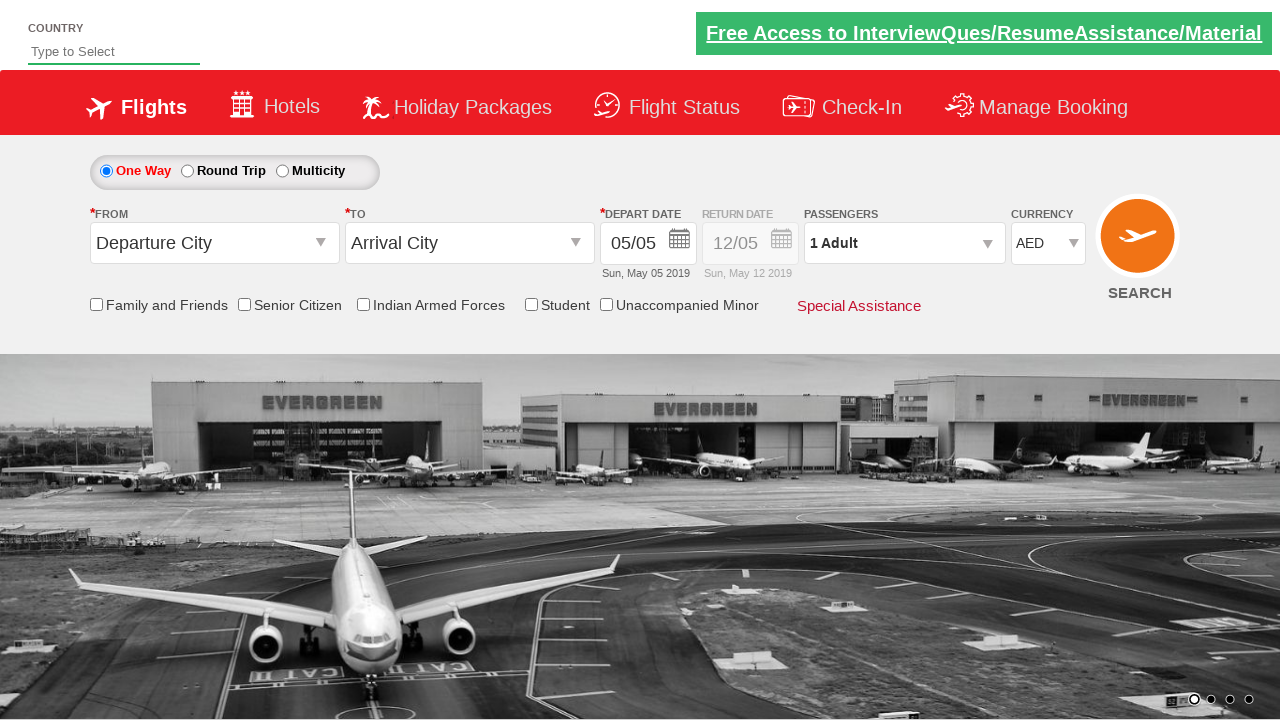

Selected dropdown option by value 'INR' on #ctl00_mainContent_DropDownListCurrency
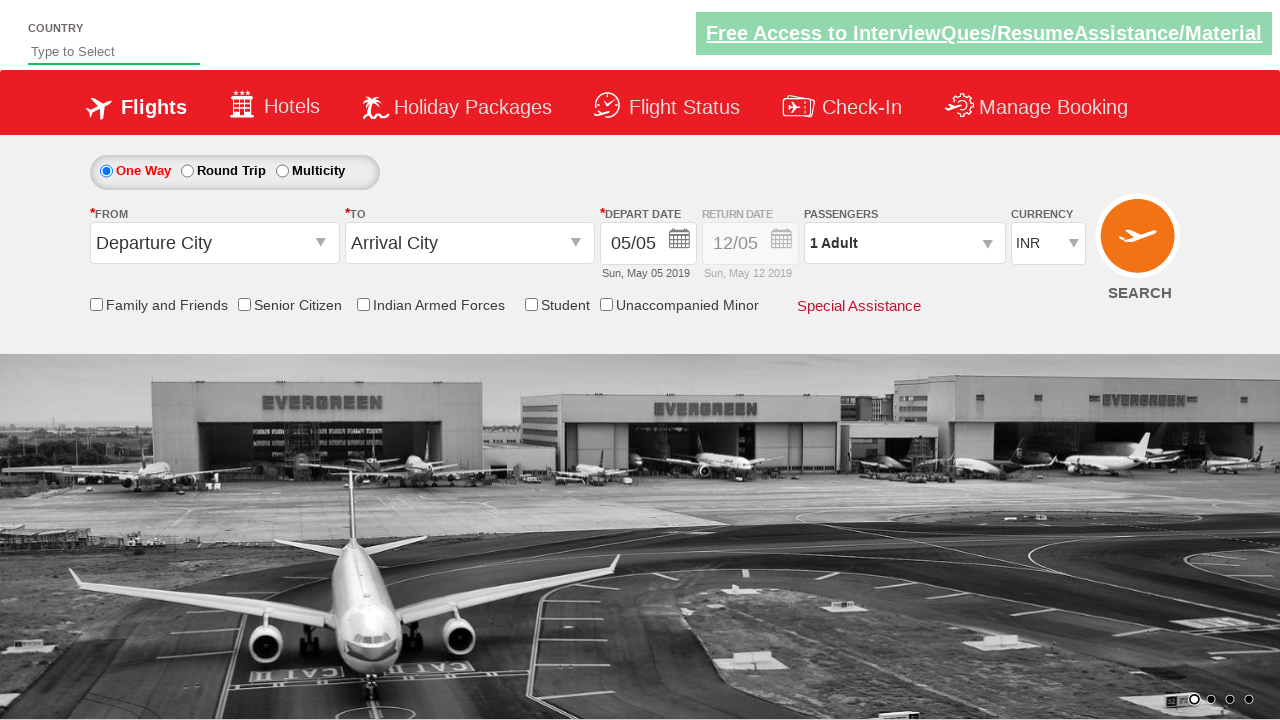

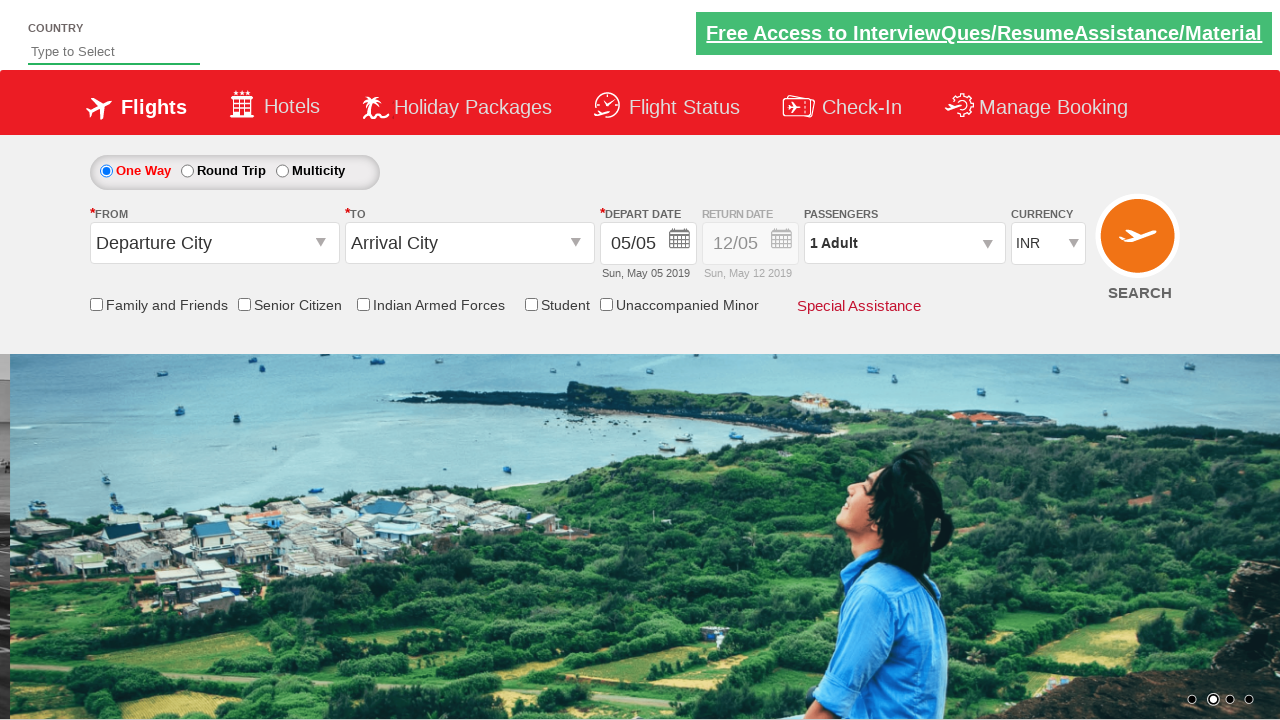